Tests waiting for a button to become clickable before clicking it and verifying the success message

Starting URL: http://suninjuly.github.io/wait2.html

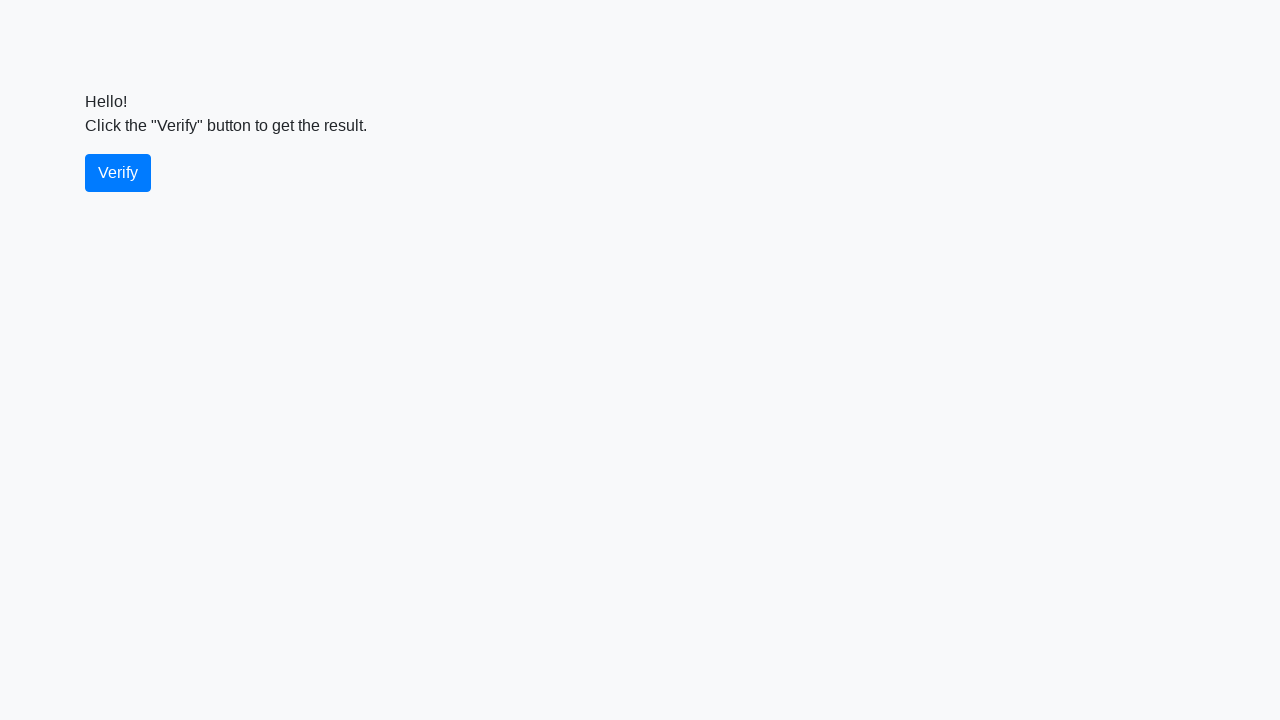

Waited for verify button to become enabled and visible
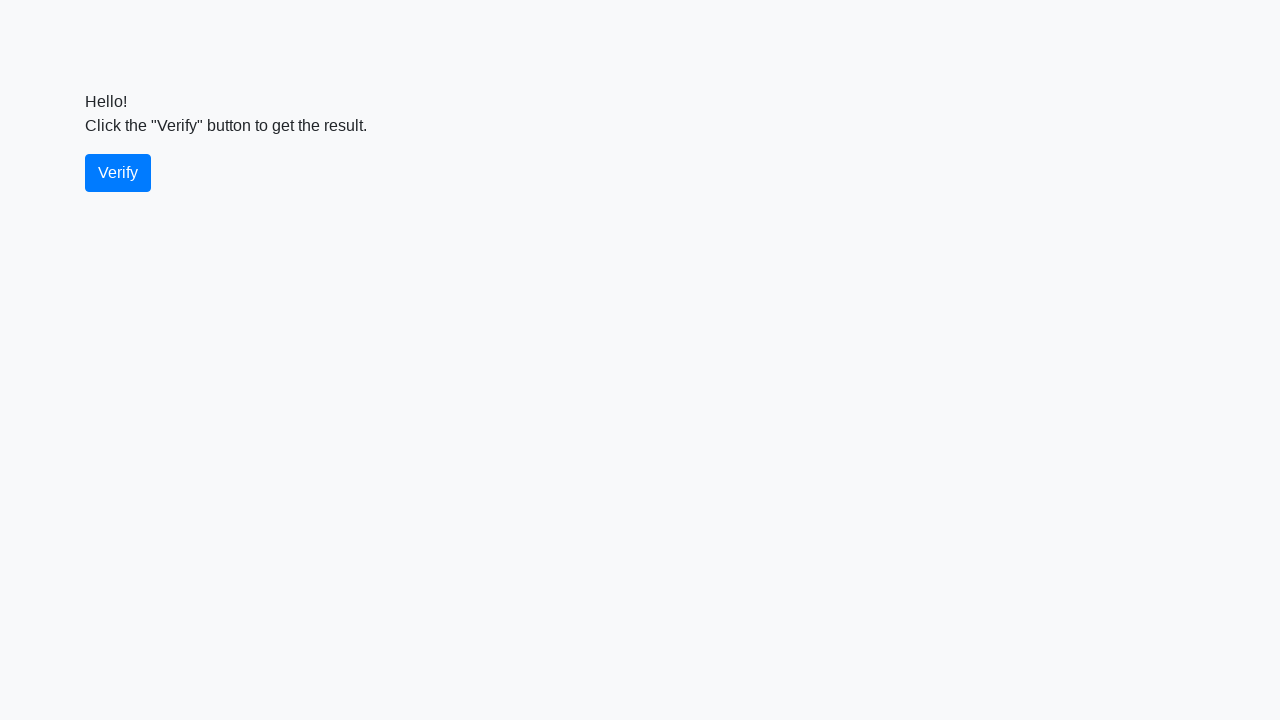

Clicked the verify button at (118, 173) on #verify
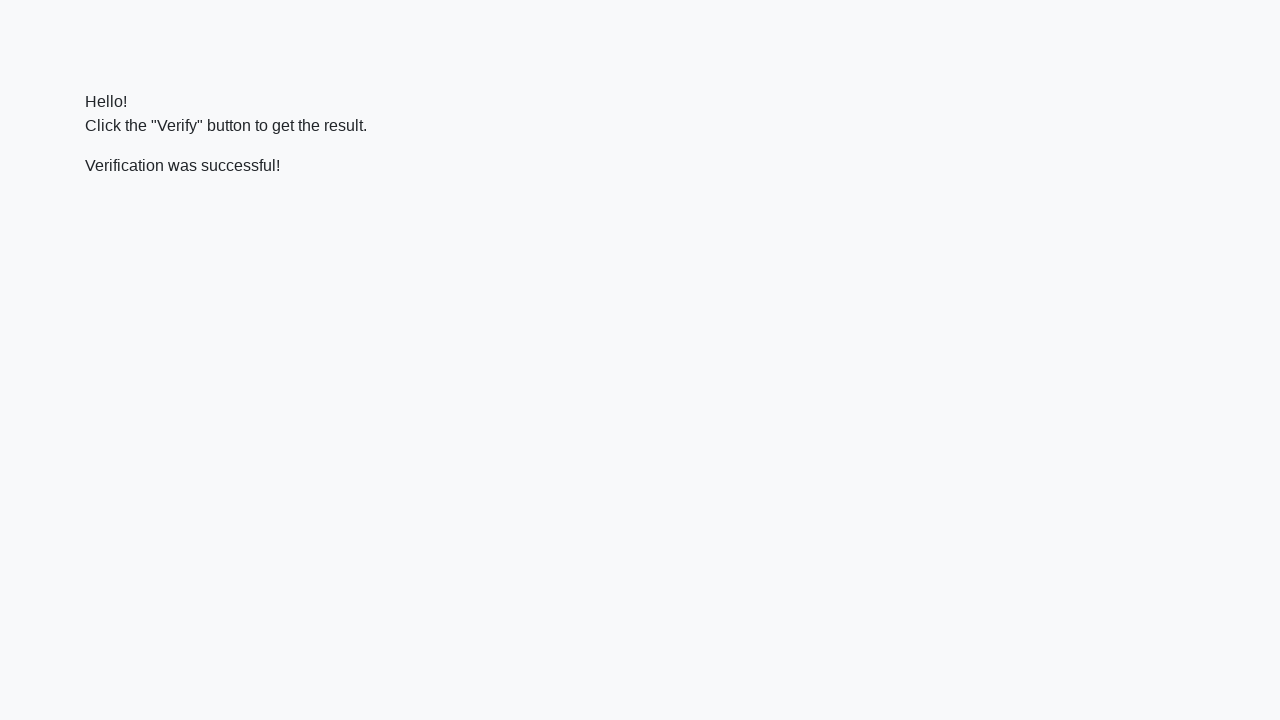

Located the verify message element
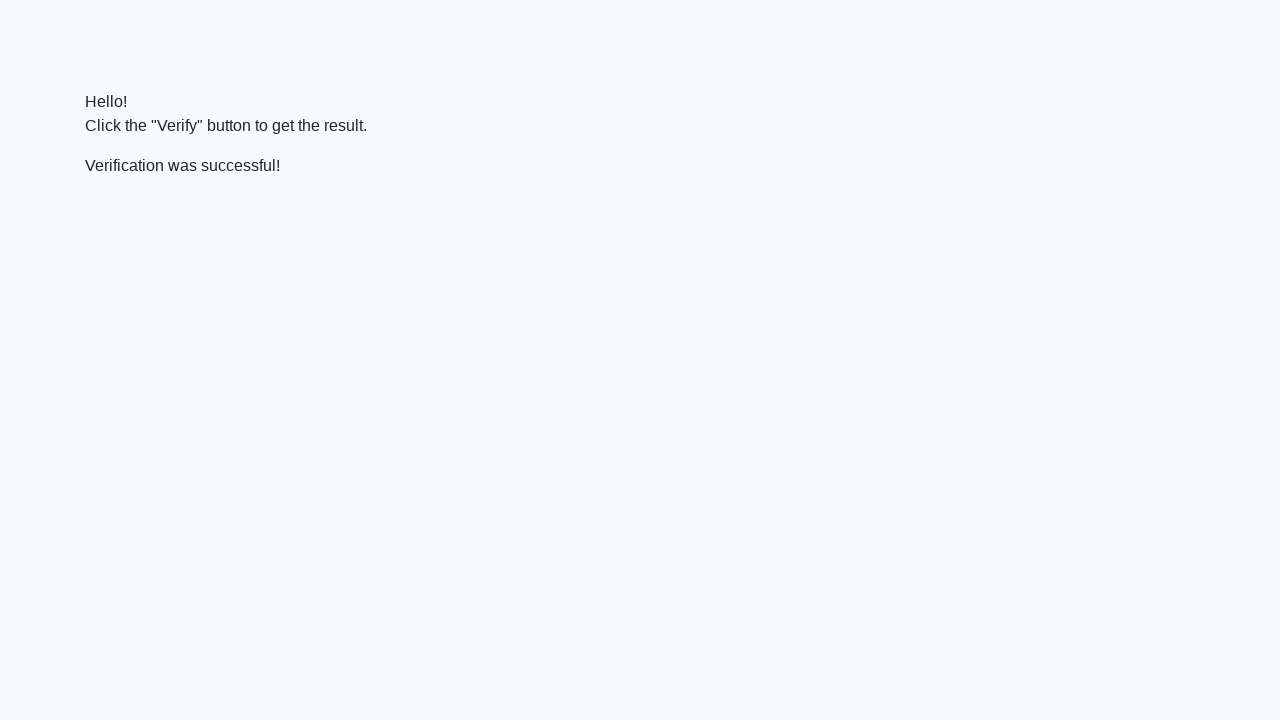

Verified that success message contains 'successful'
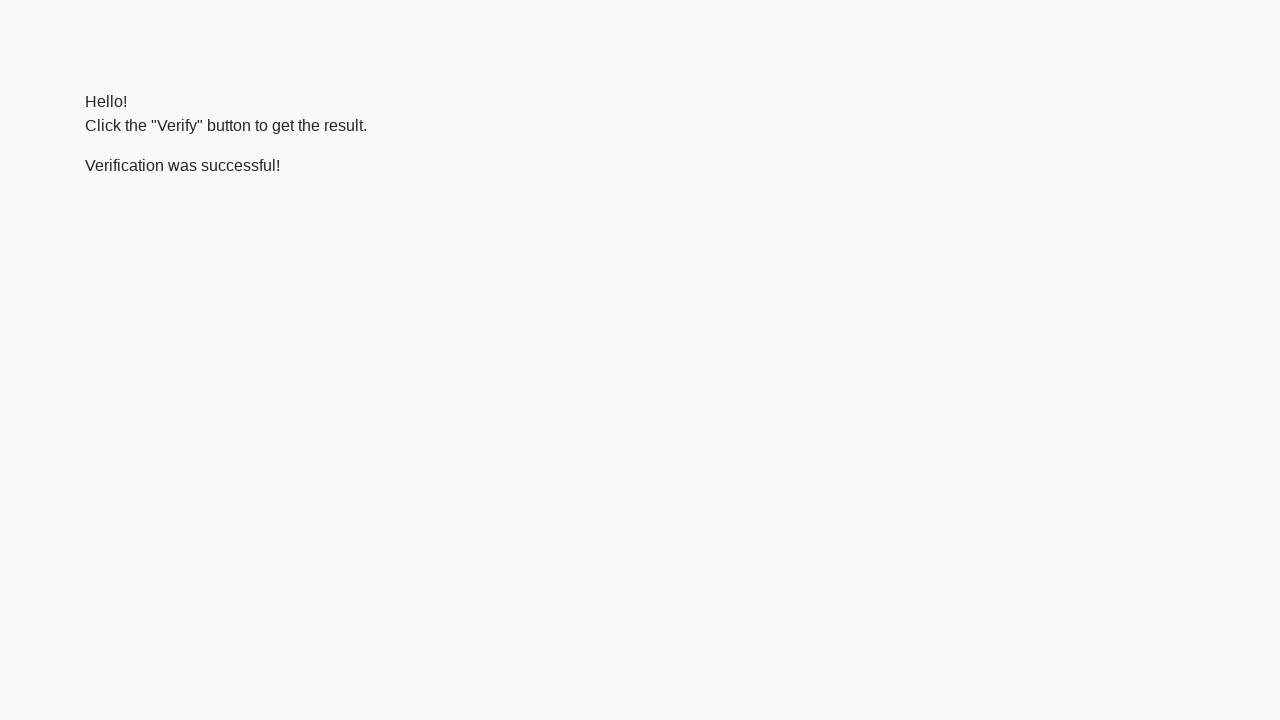

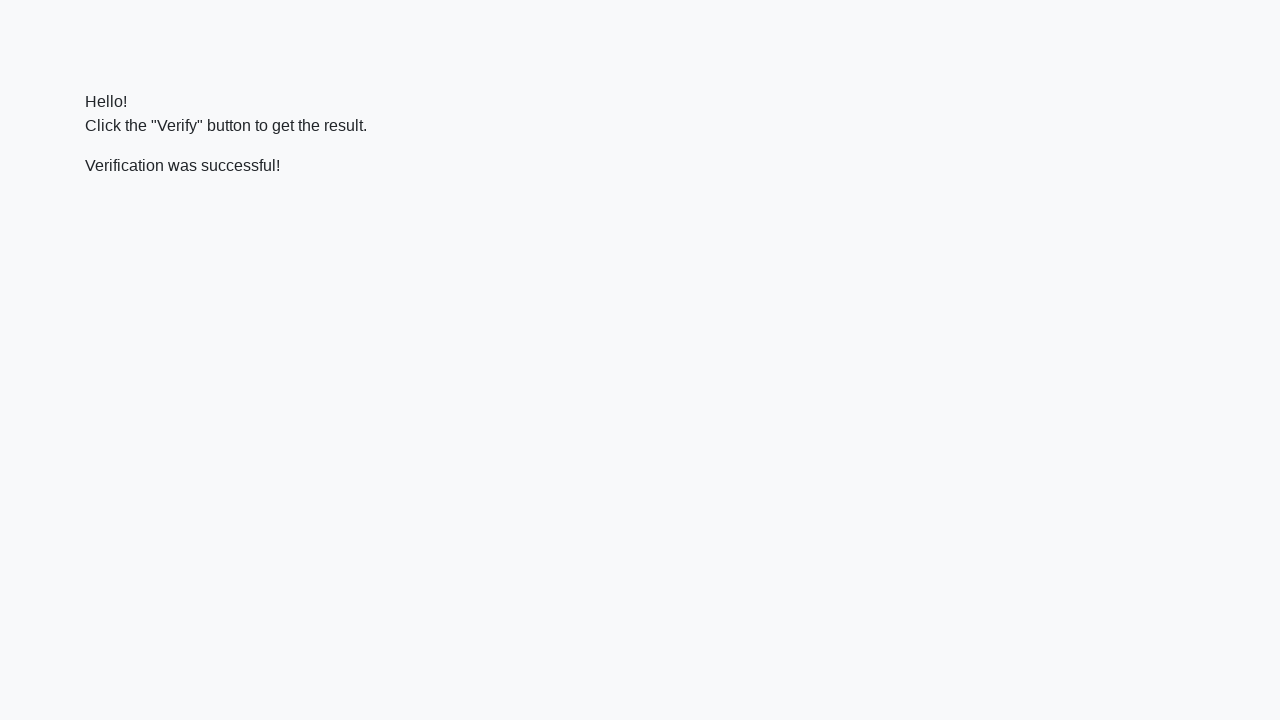